Navigates to the Star Citizen ship matrix page and verifies that ship listings are displayed by waiting for the ship container elements to load.

Starting URL: https://robertsspaceindustries.com/ship-matrix

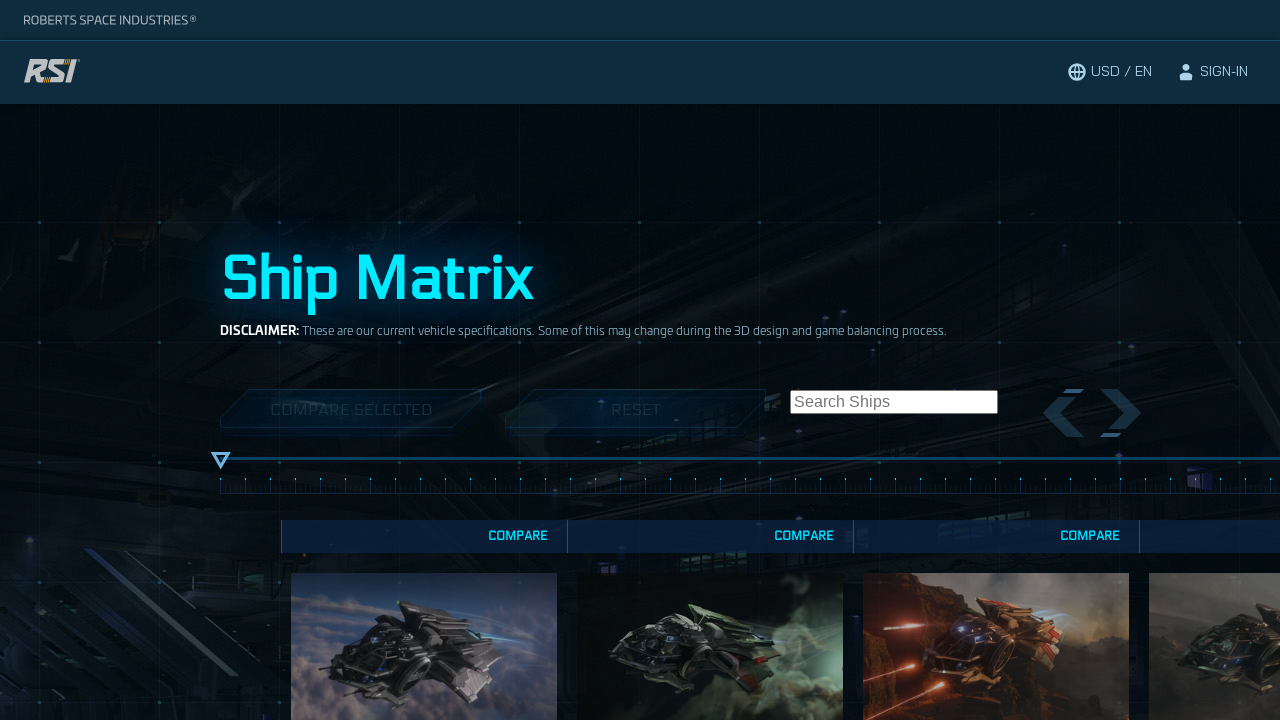

Navigated to Star Citizen ship matrix page
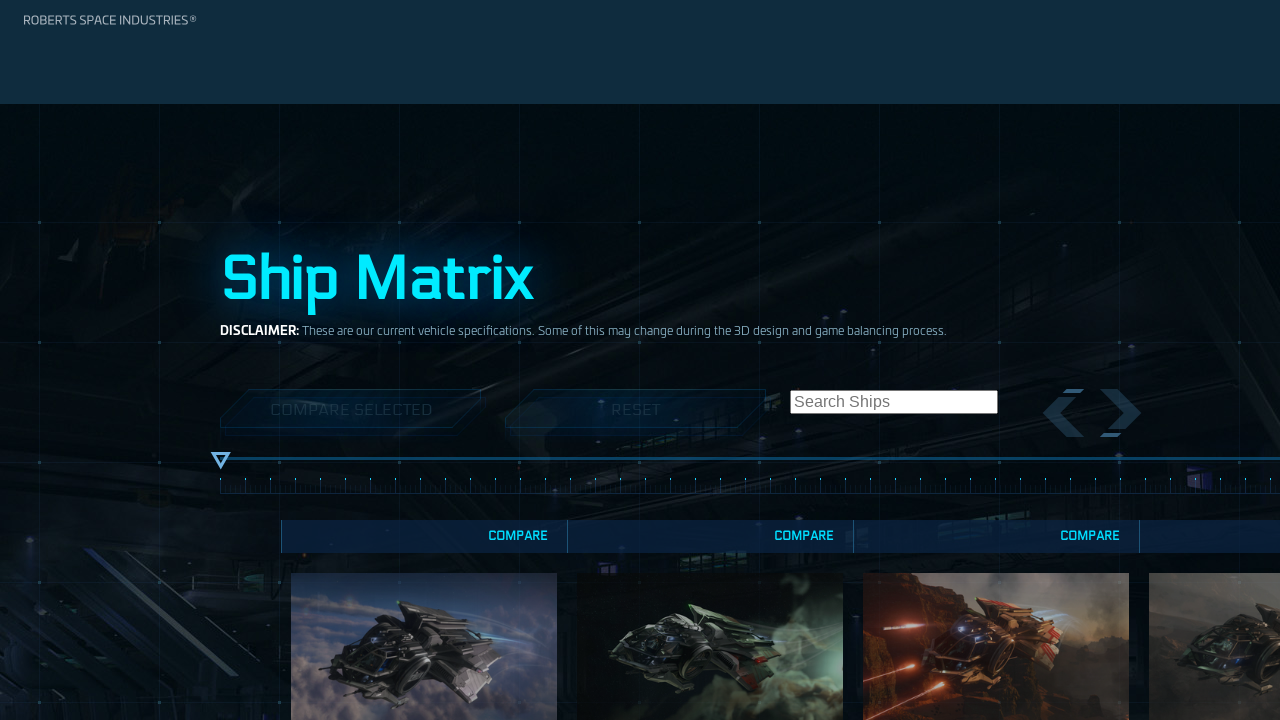

Stats ruler element loaded, page initialization complete
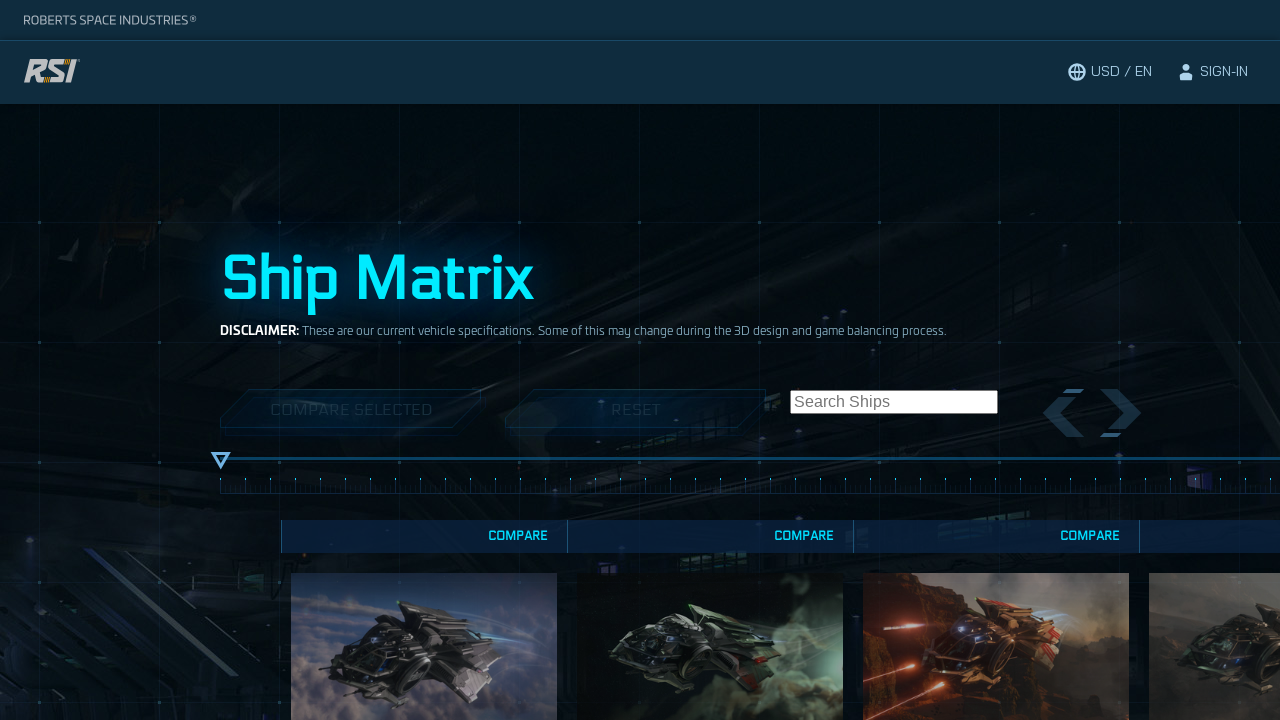

Ship listings loaded and displayed in container
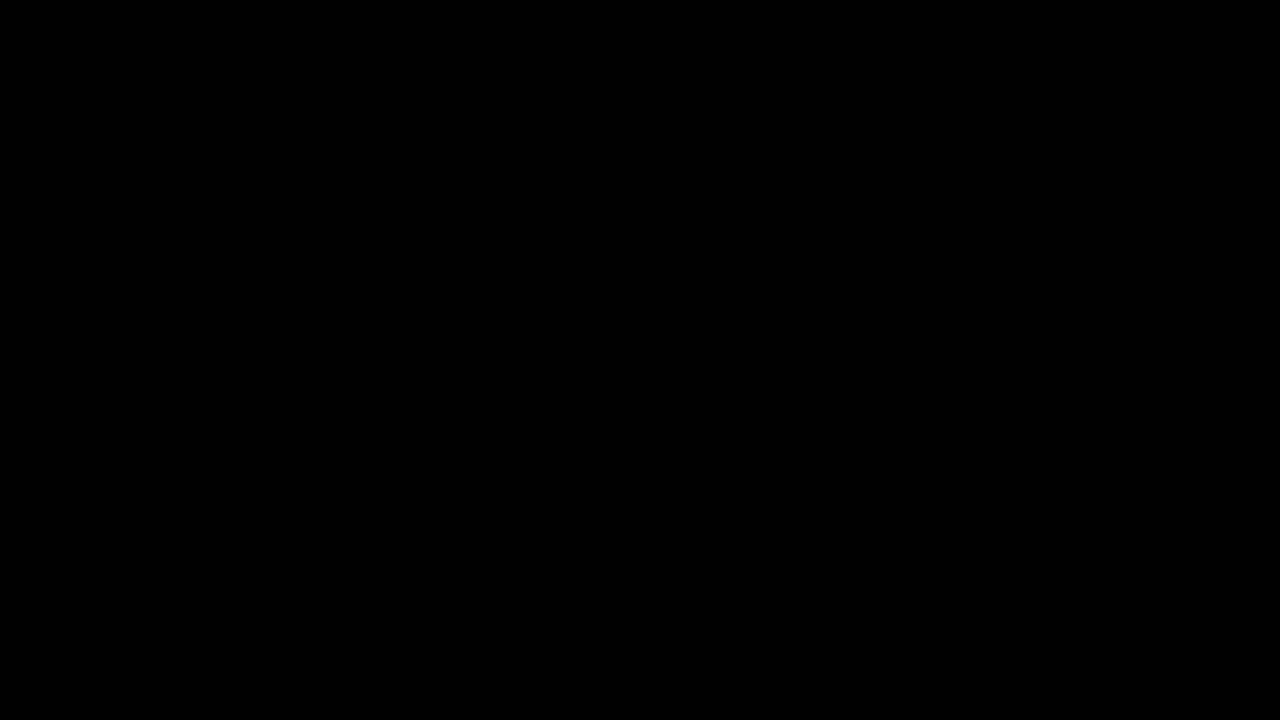

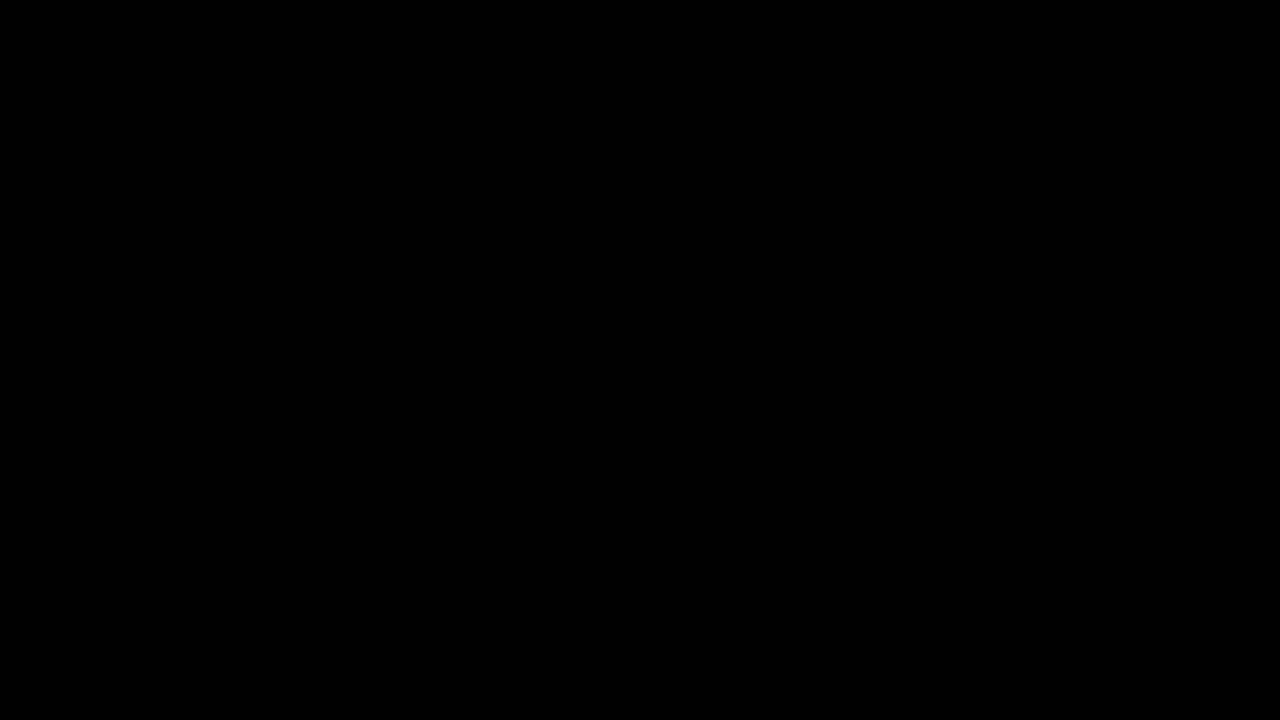